Navigates to Rahul Shetty Academy website and verifies the page loads by getting the title

Starting URL: https://rahulshettyacademy.com/#/index

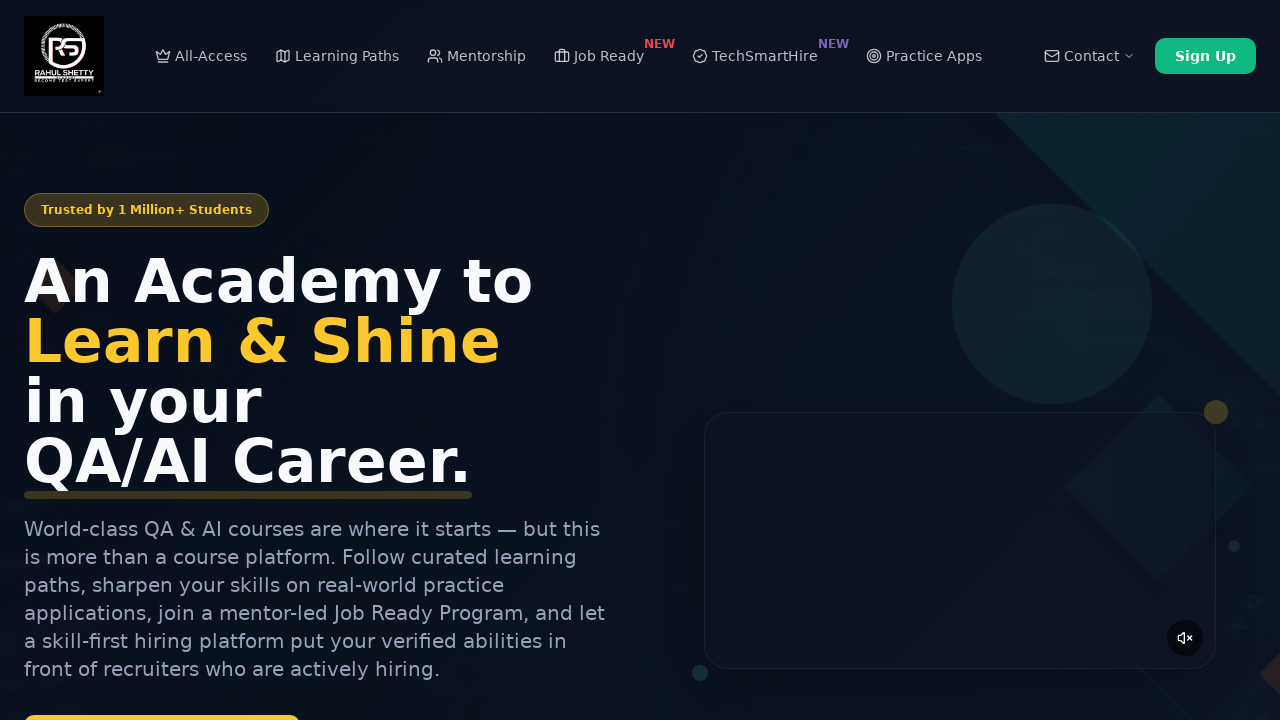

Retrieved page title
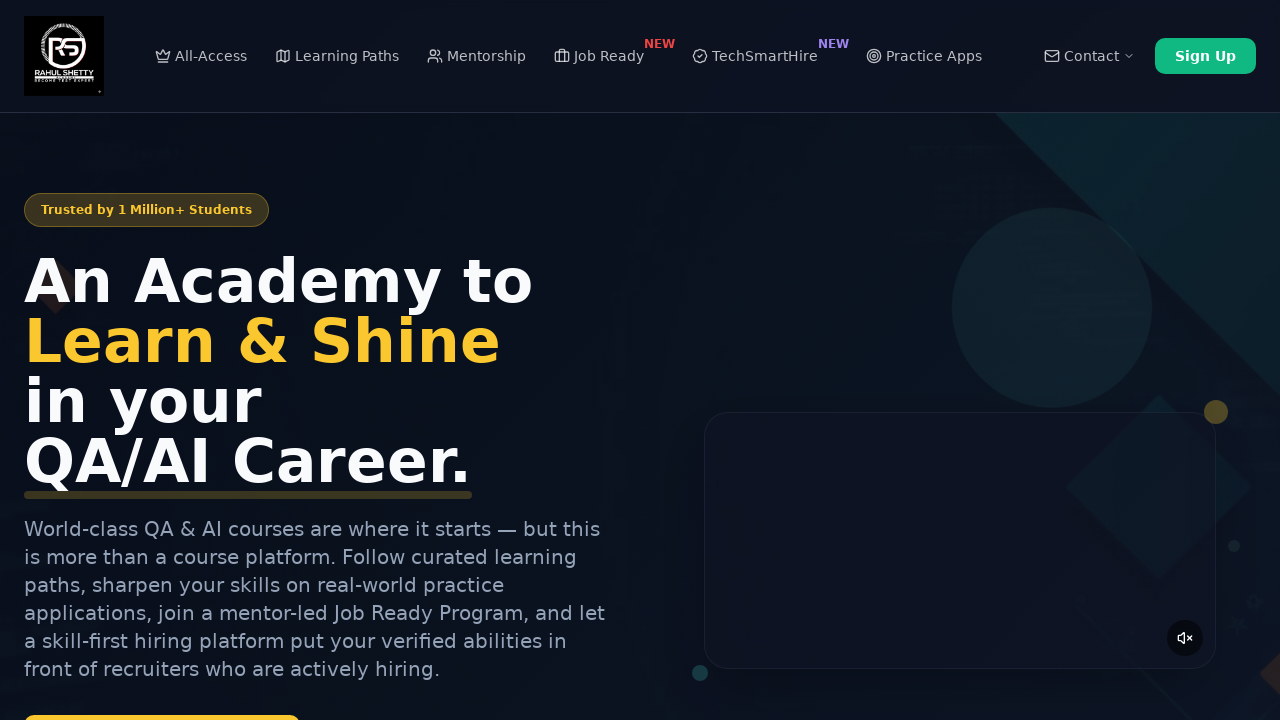

Printed page title to console
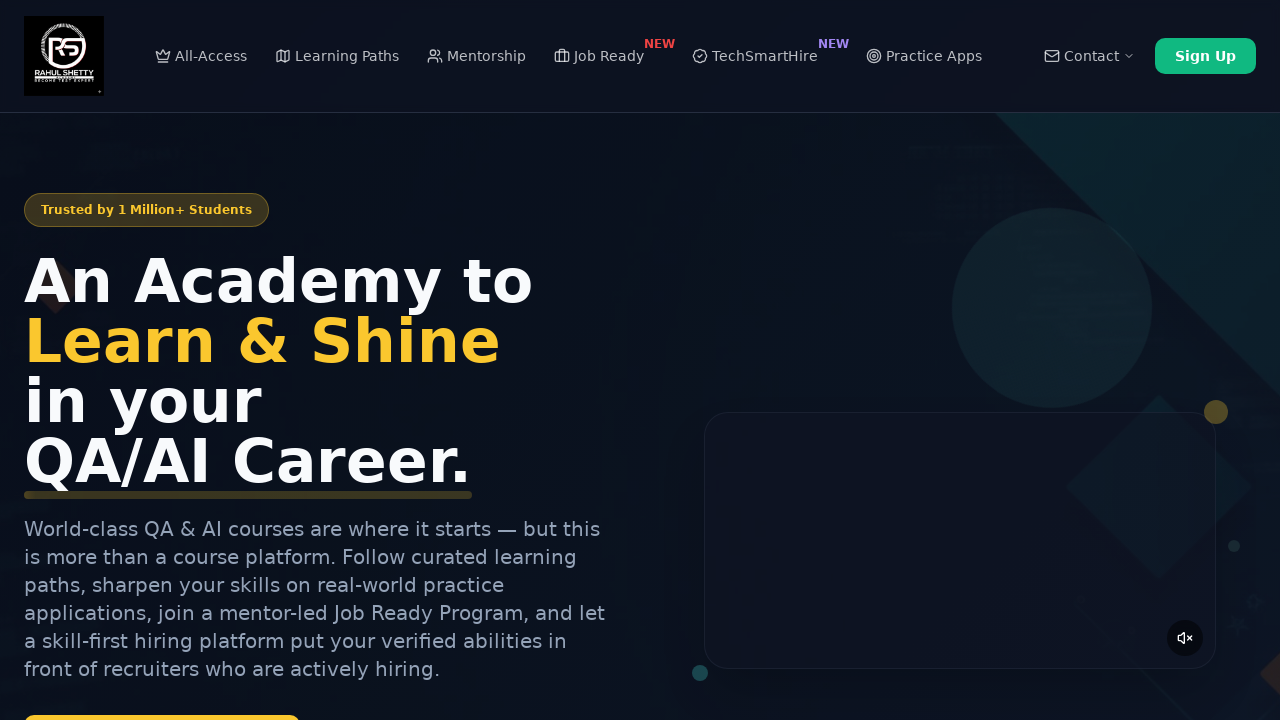

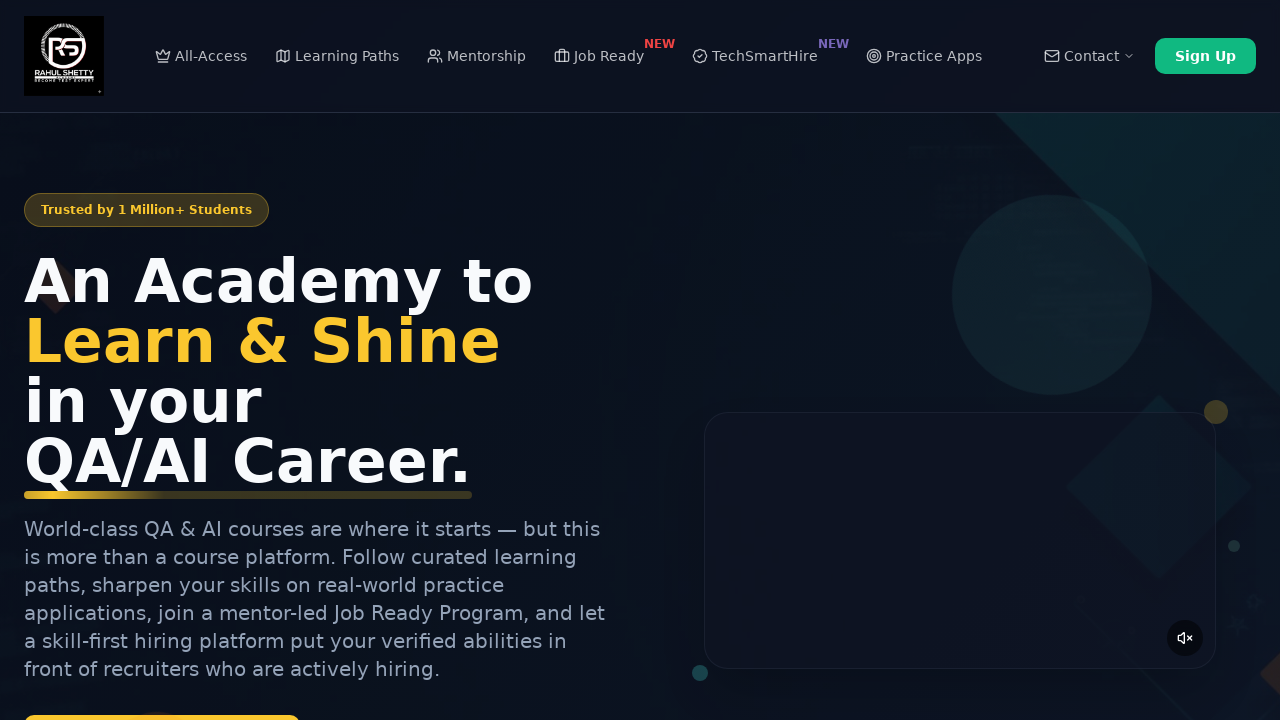